Tests dropdown/select box functionality by selecting an option by its value from a dropdown menu

Starting URL: https://the-internet.herokuapp.com/dropdown

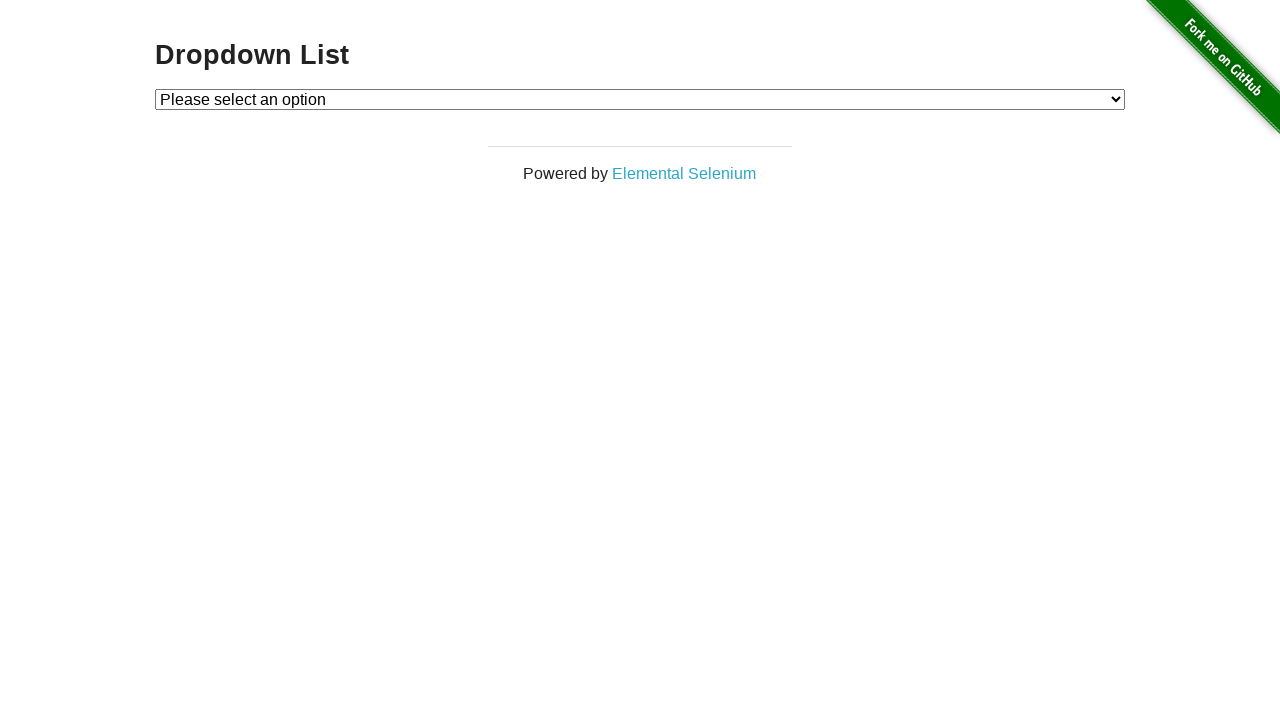

Navigated to dropdown page
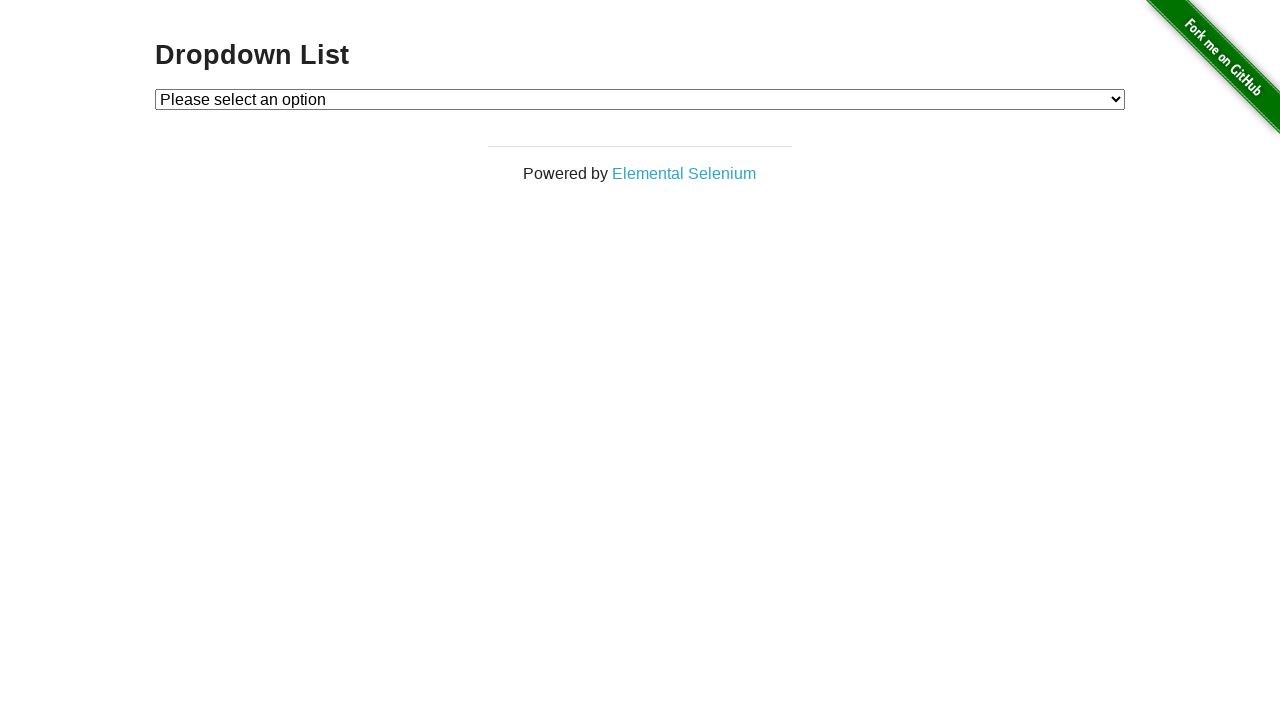

Selected option with value '2' from dropdown menu on #dropdown
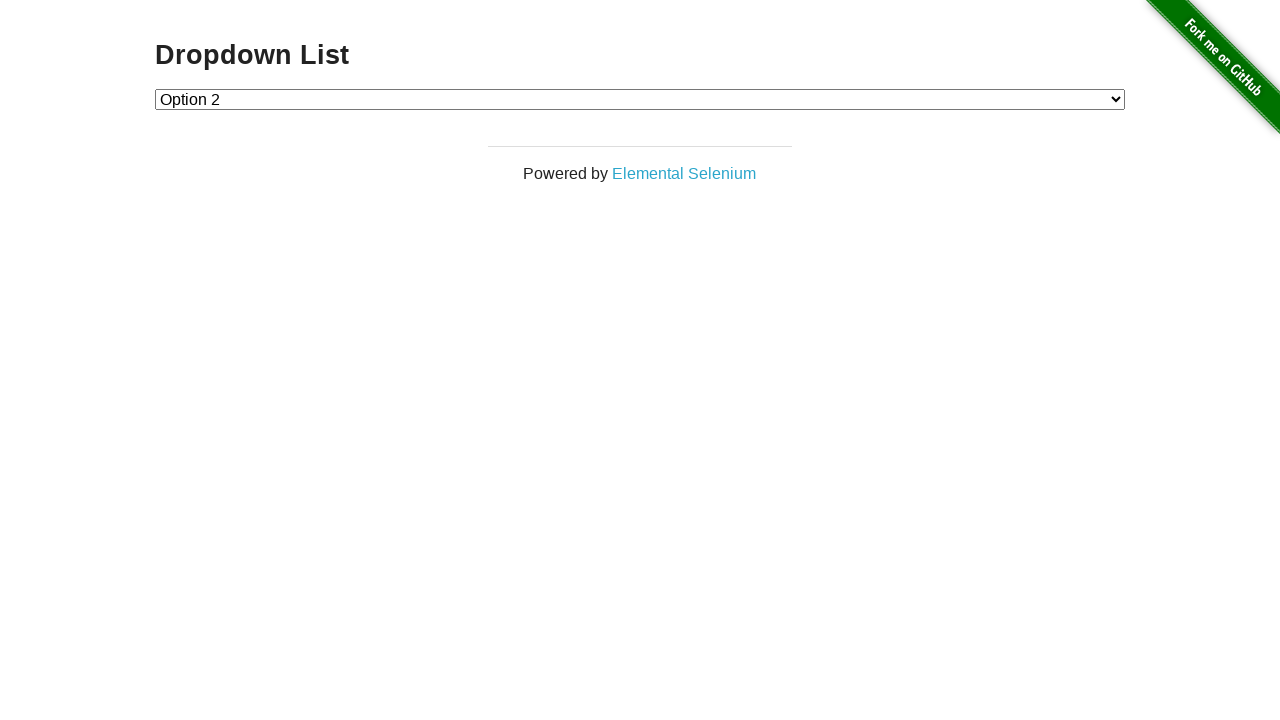

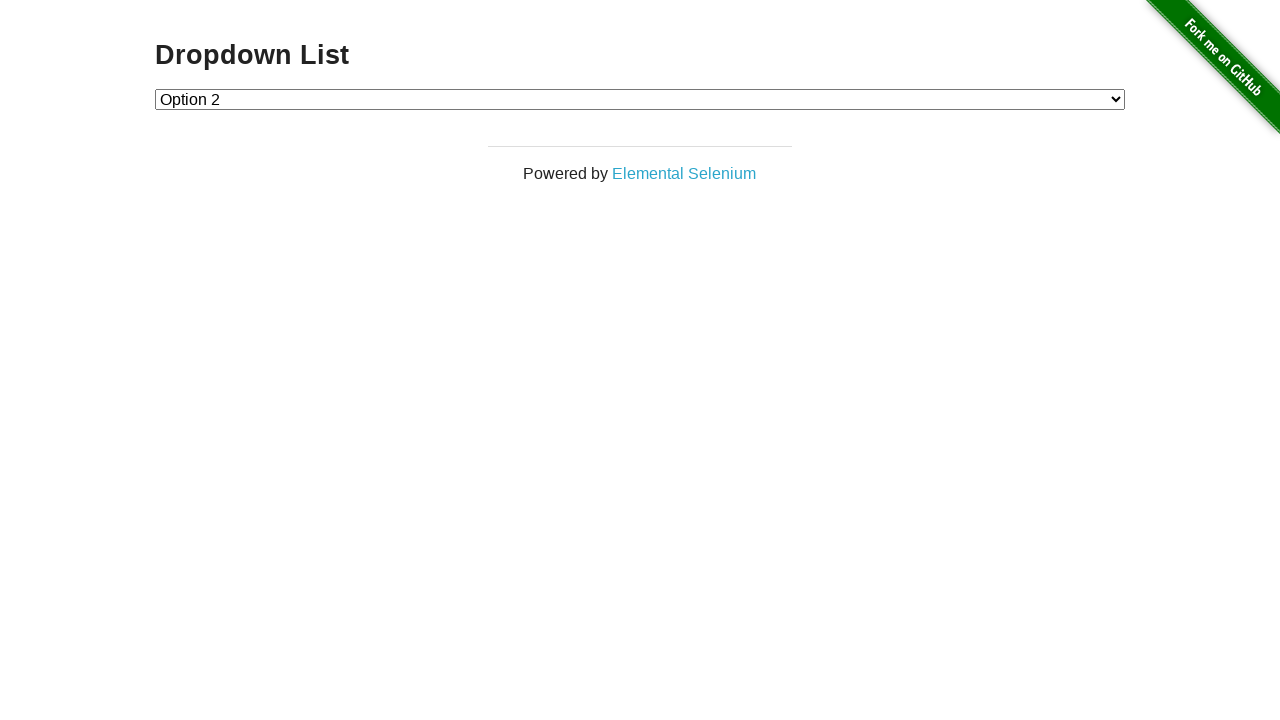